Tests a form submission by filling in user information fields including name, email, current address, and permanent address, then submitting the form

Starting URL: http://demoqa.com/text-box/

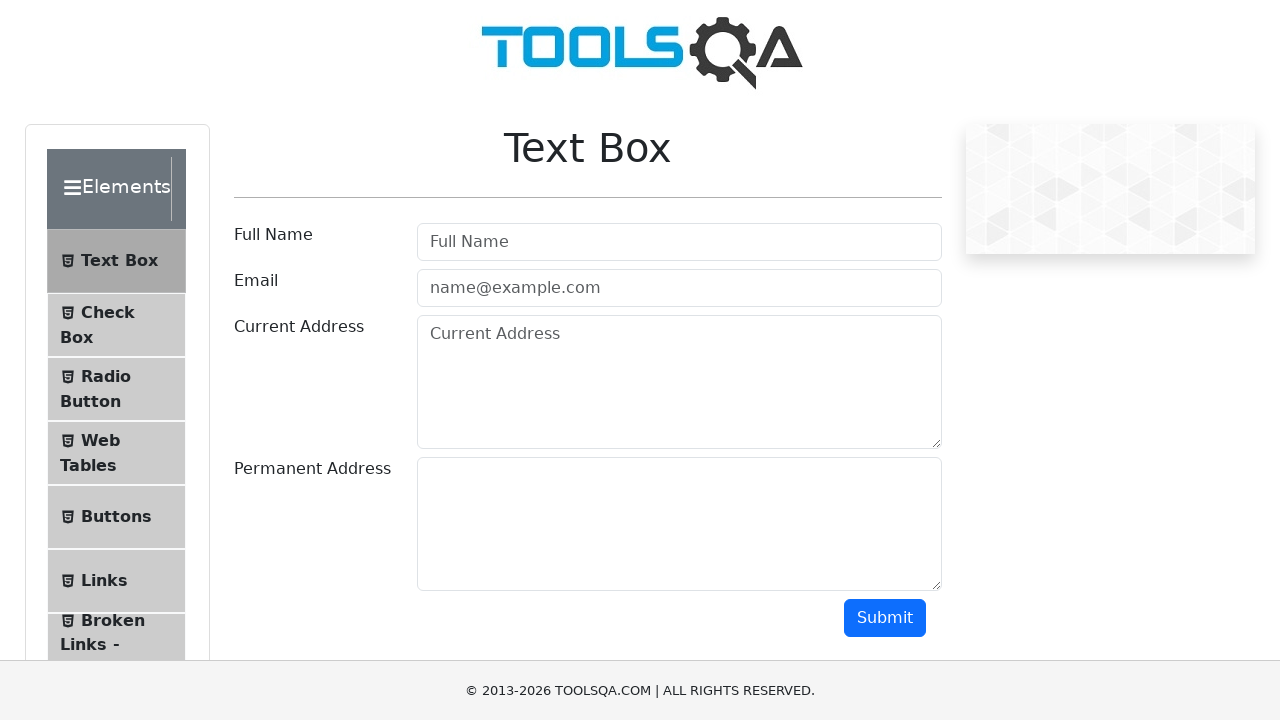

Filled user name field with 'Fieruz' on #userName
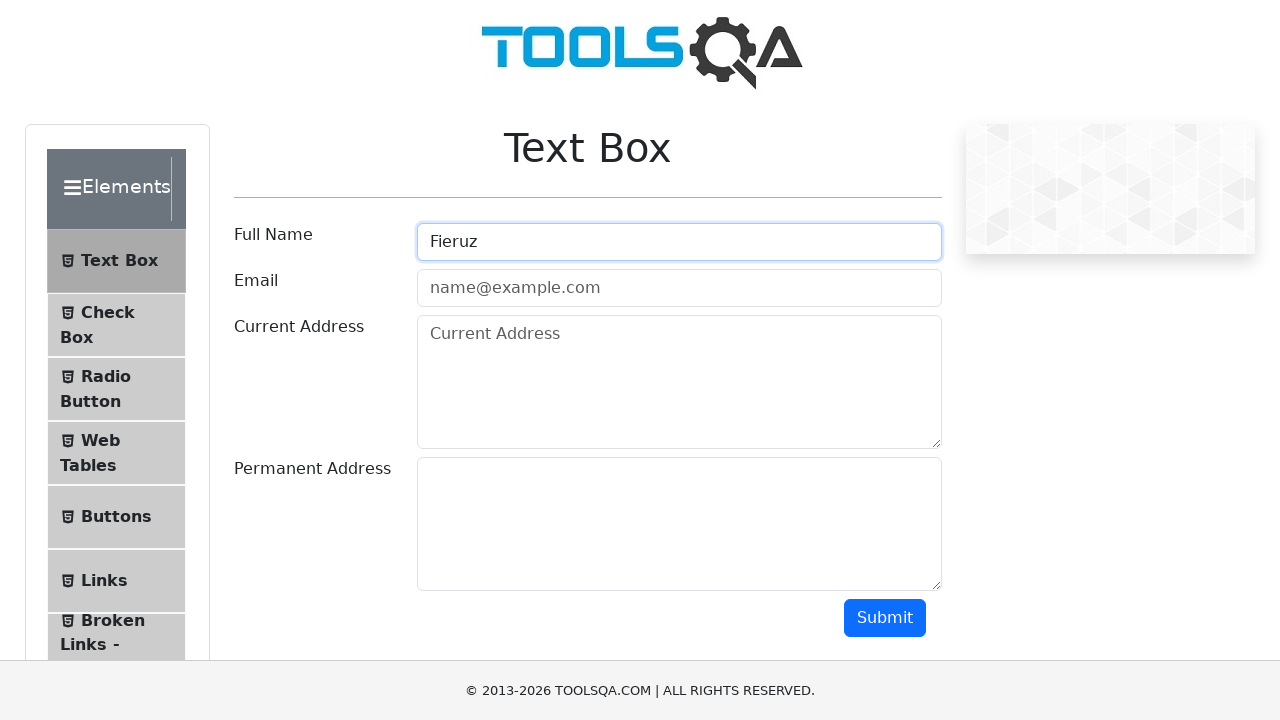

Filled email field with 'fie@gmail.com' on #userEmail
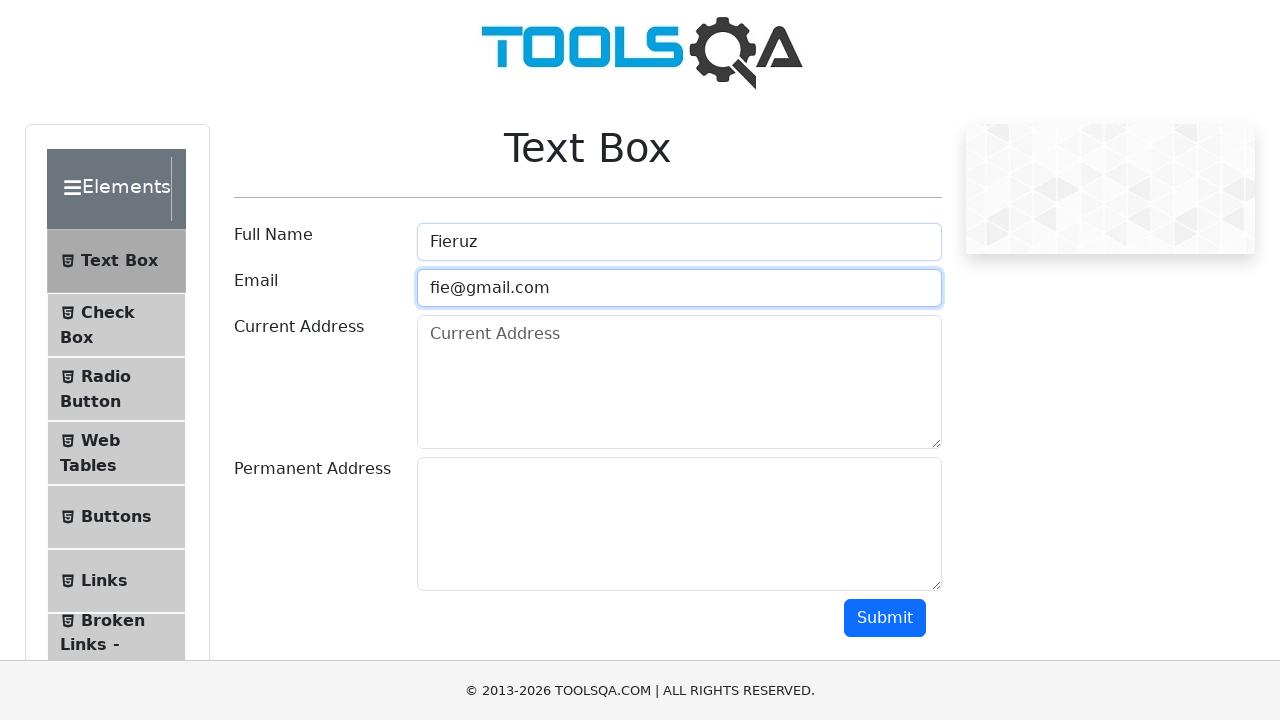

Filled current address field with '123 Flower St.' on #currentAddress
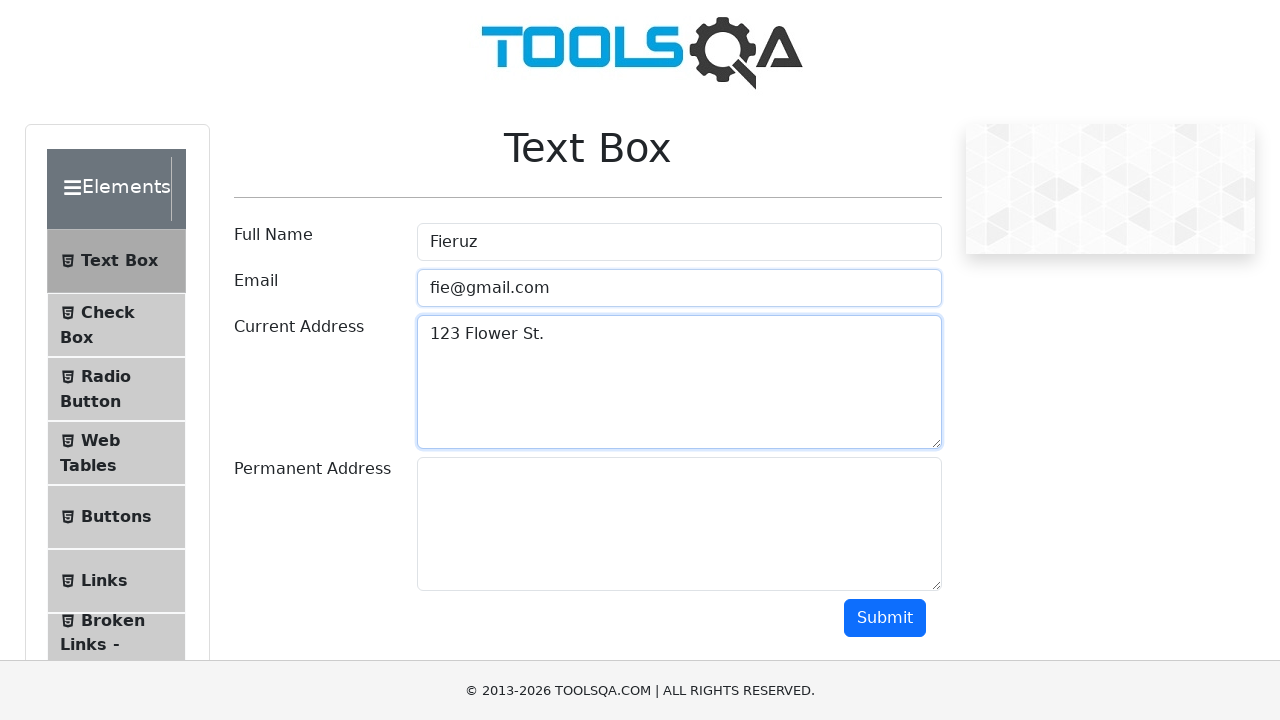

Filled permanent address field with '452 EastWest Ave.' on #permanentAddress
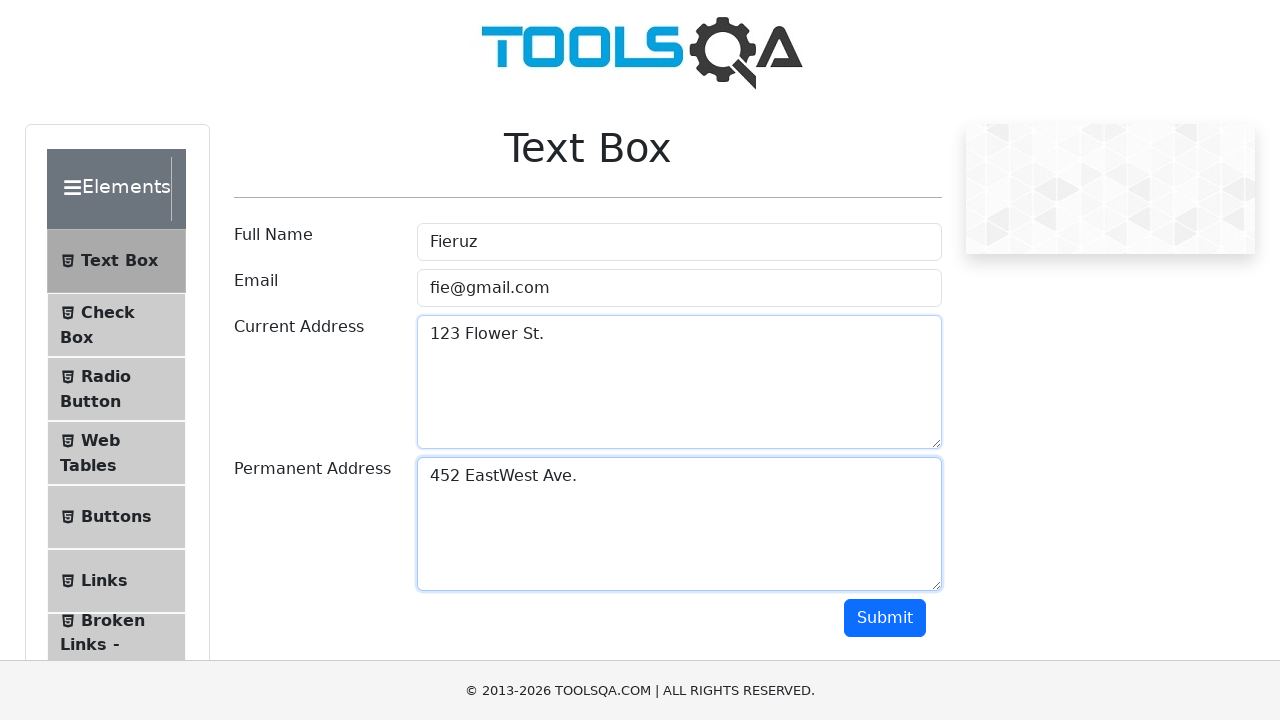

Submitted form by pressing Enter key on #submit
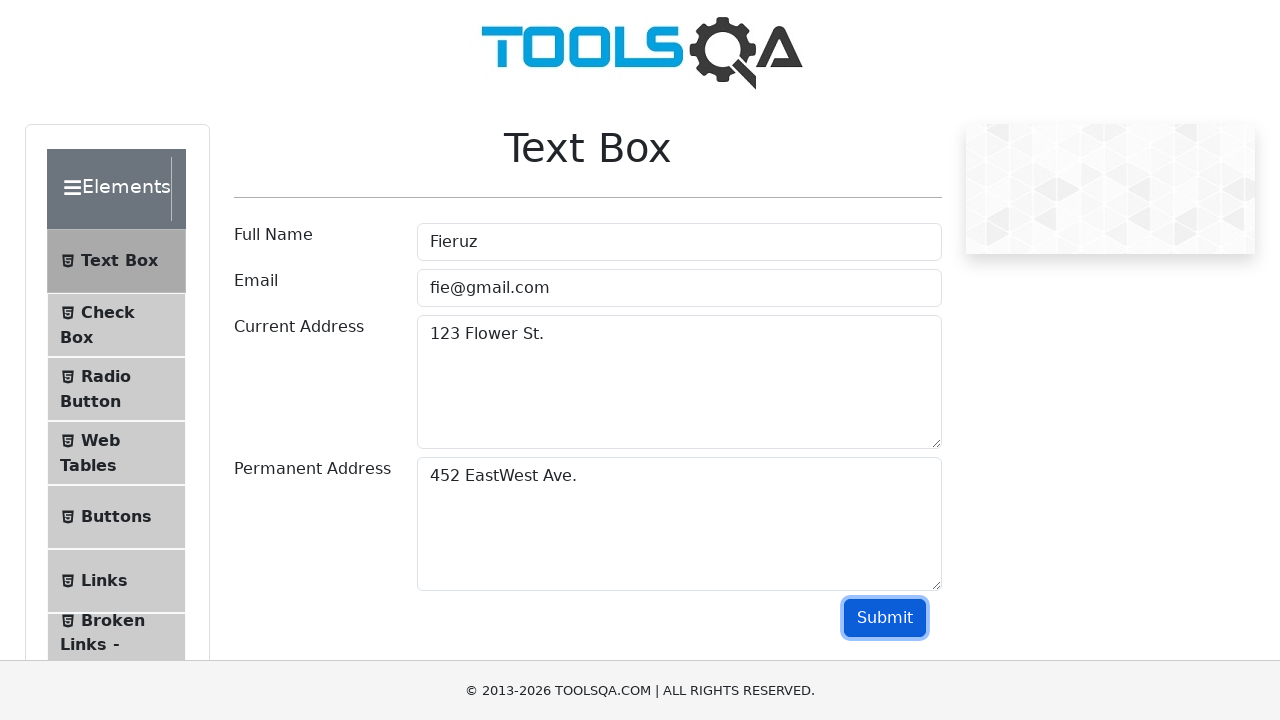

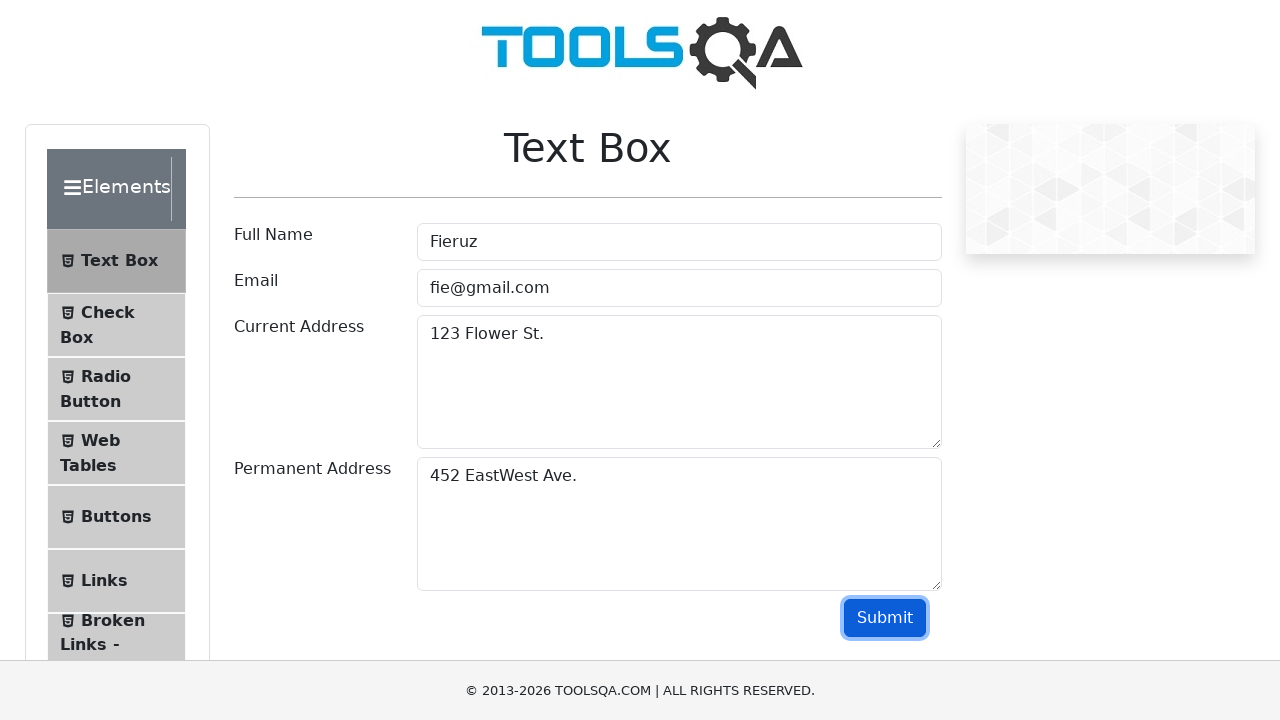